Tests delayed alert that appears after a timer, waits for it and accepts it

Starting URL: https://demoqa.com/alerts

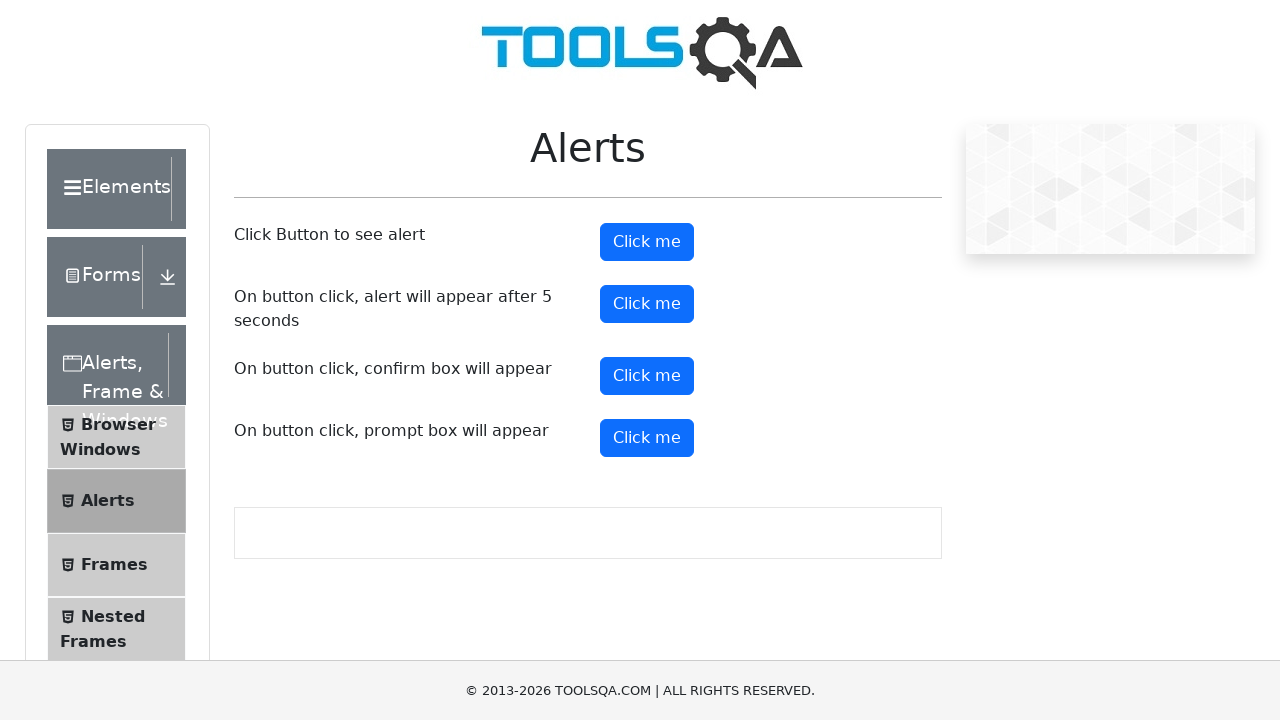

Set up dialog handler to automatically accept alerts
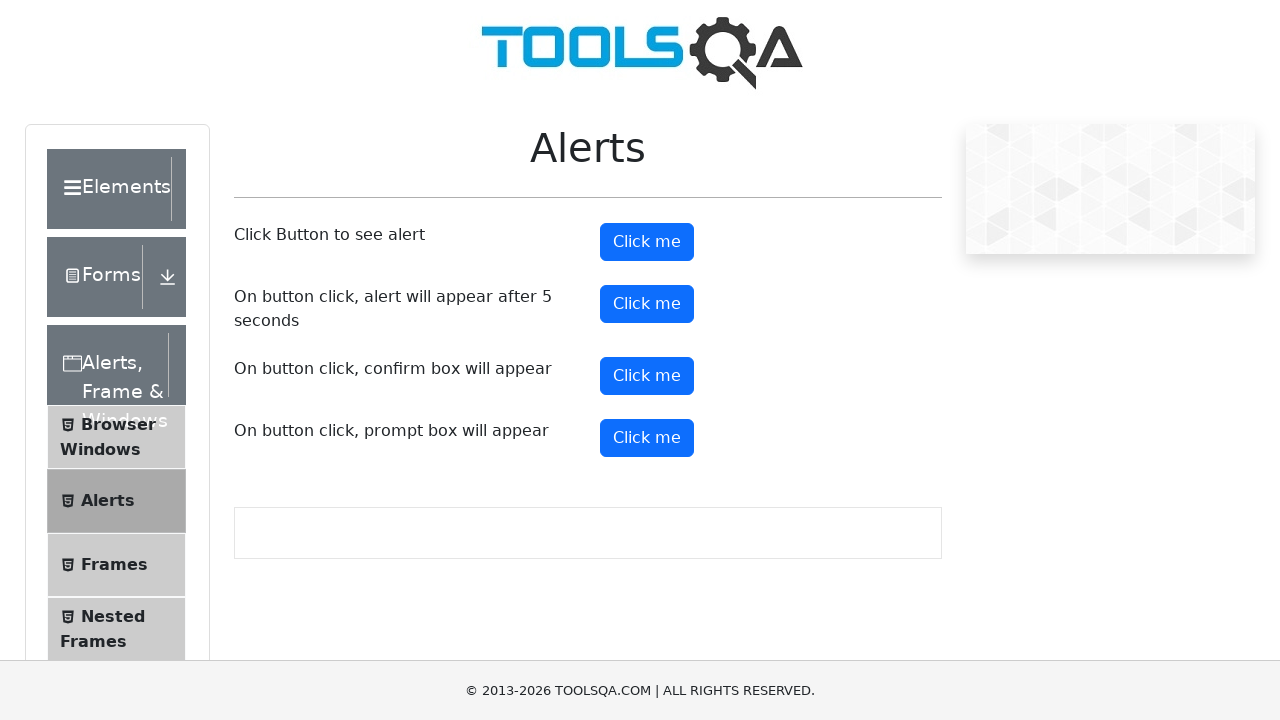

Clicked timer alert button to trigger delayed alert at (647, 304) on #timerAlertButton
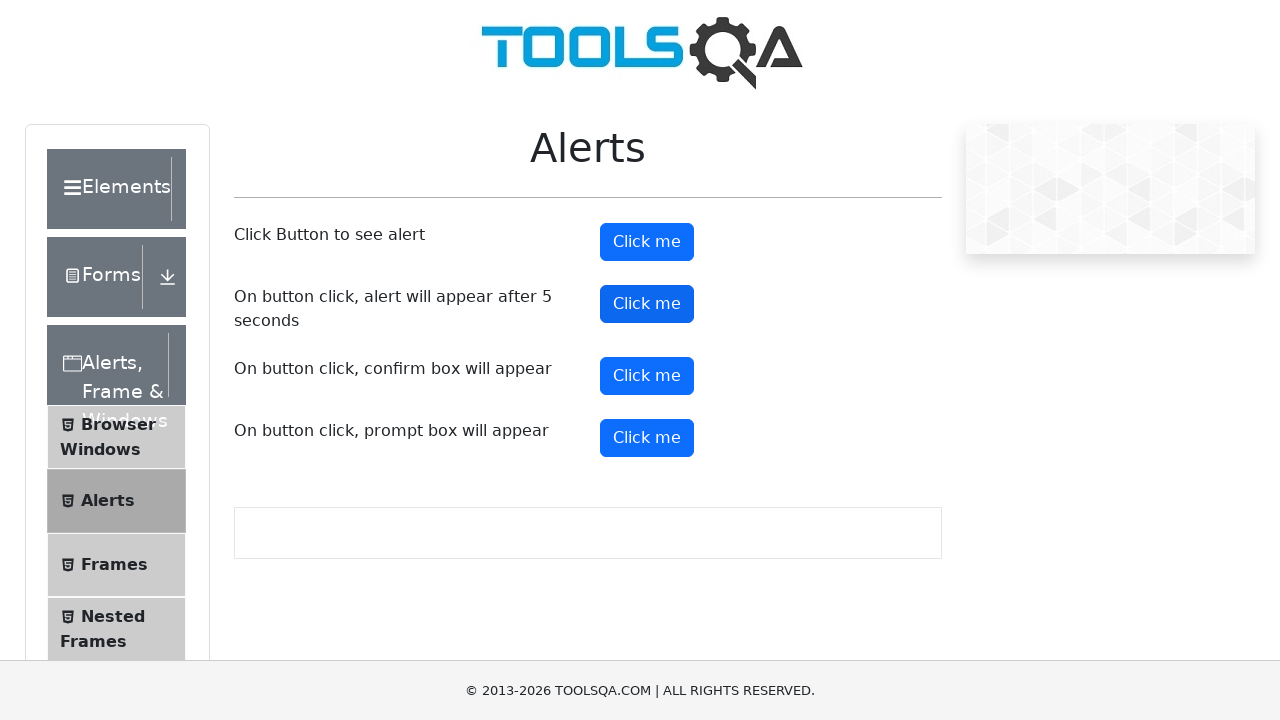

Waited 6 seconds for delayed alert to appear and be accepted
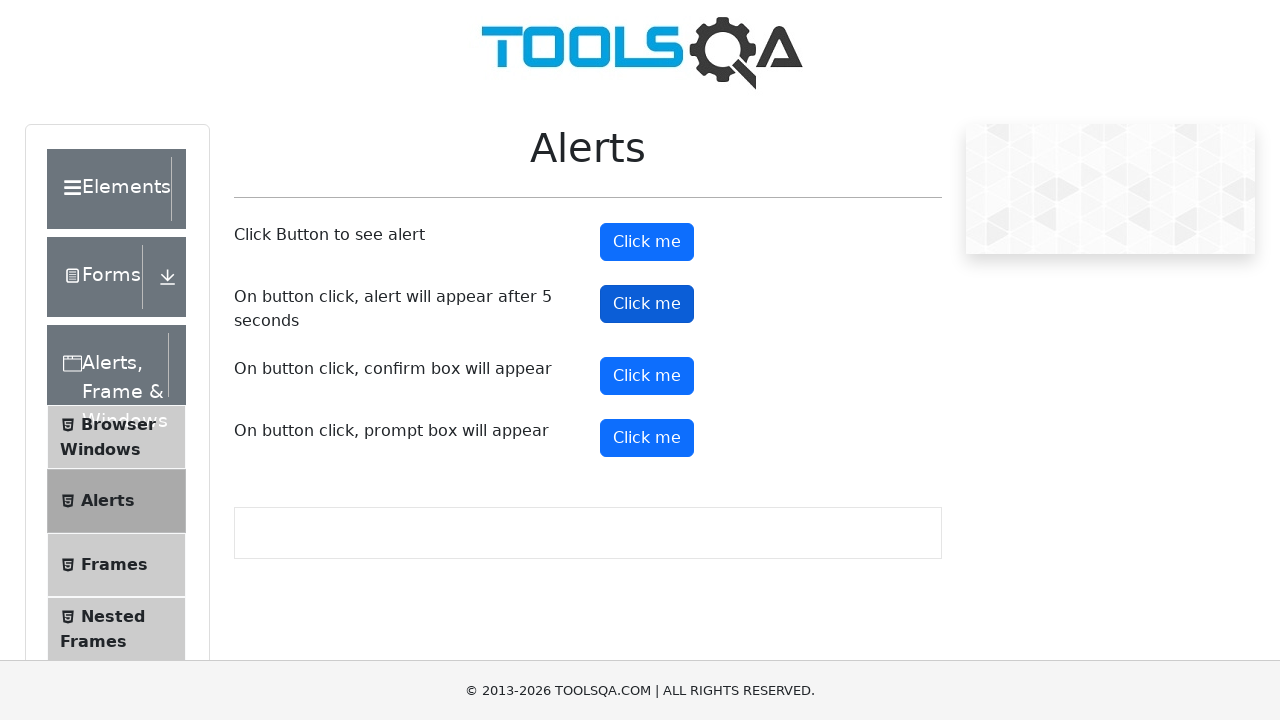

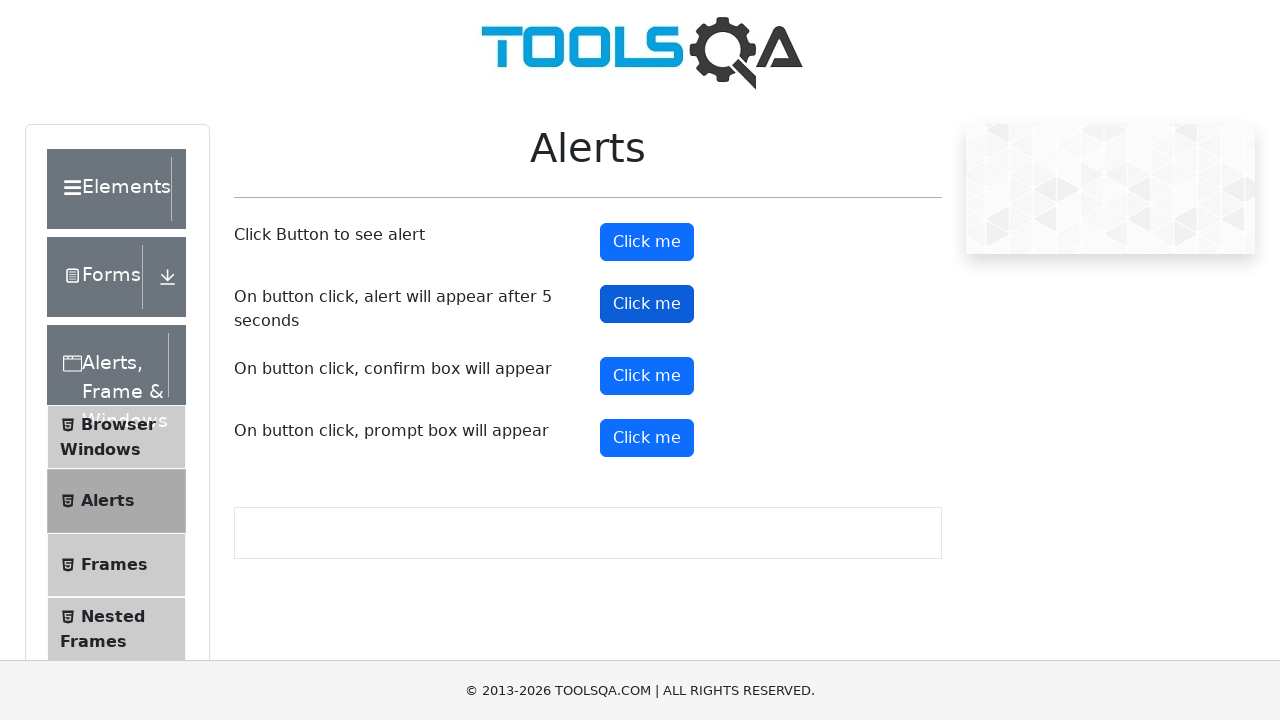